Tests element selection state by clicking checkboxes and radio buttons and verifying their selected status

Starting URL: https://automationfc.github.io/basic-form/index.html

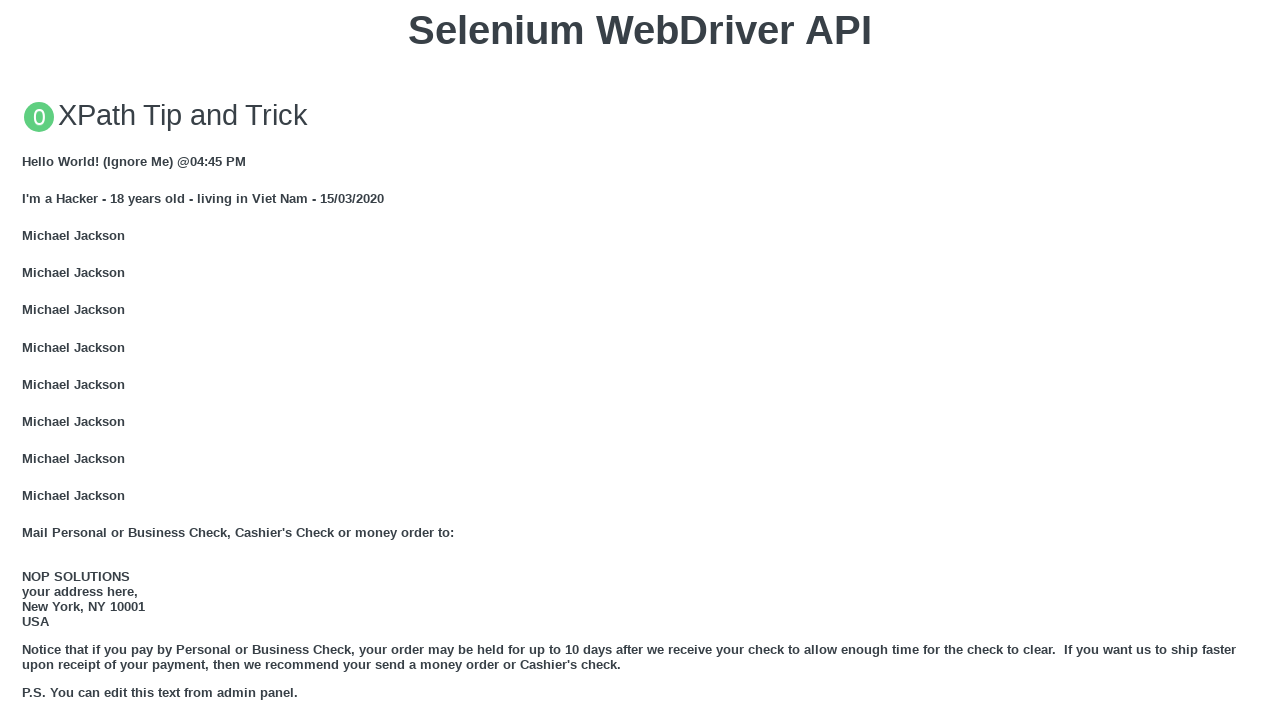

Clicked 'Under 18' radio button at (28, 360) on #under_18
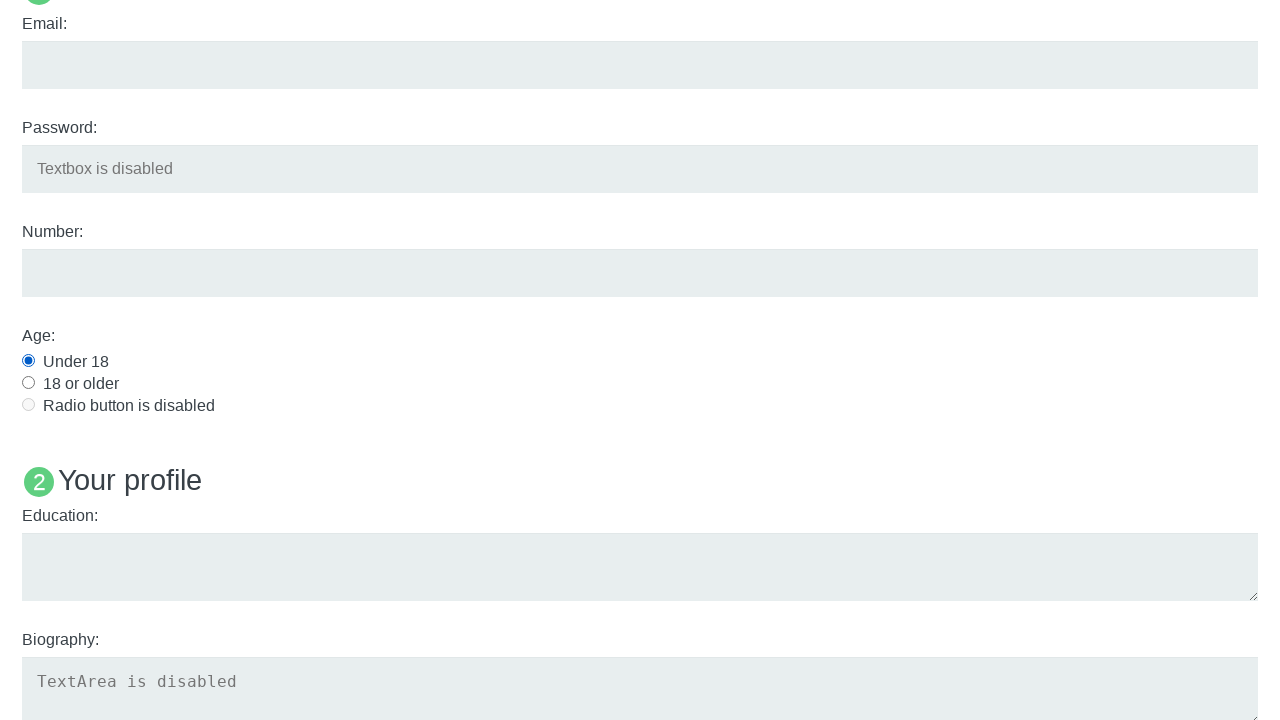

Clicked Java checkbox at (28, 361) on #java
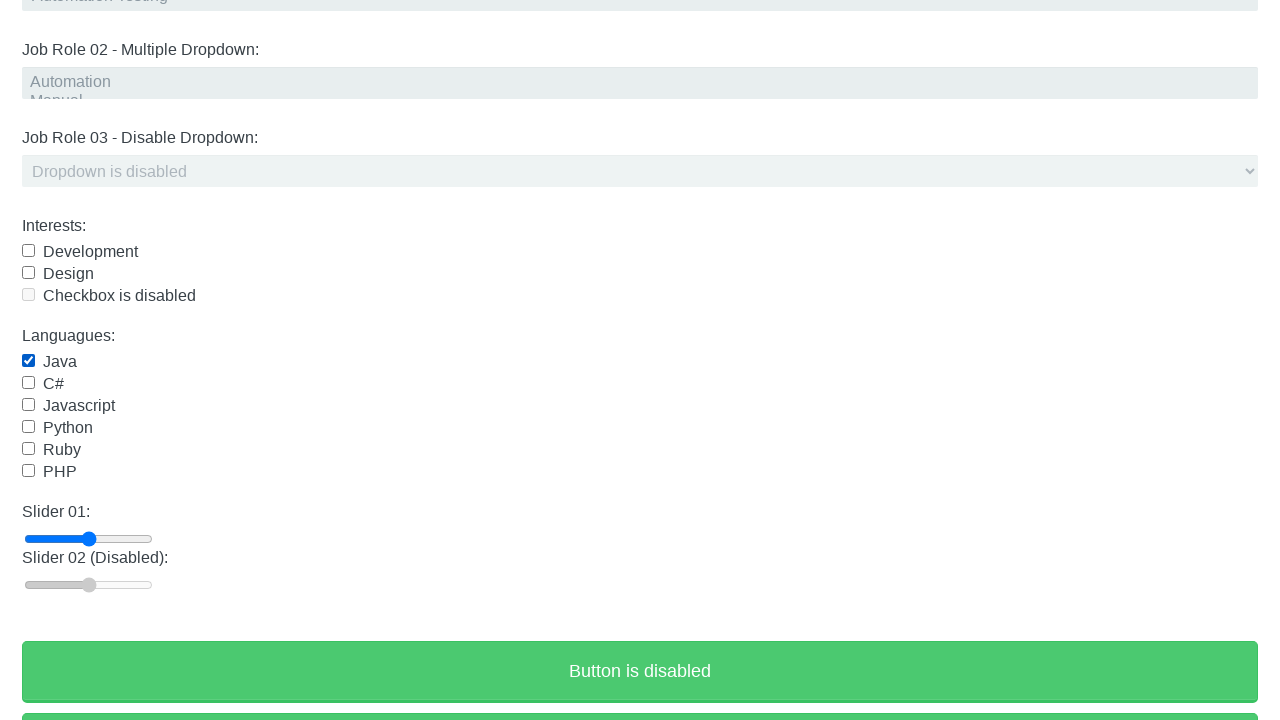

Verified 'Under 18' radio button is checked
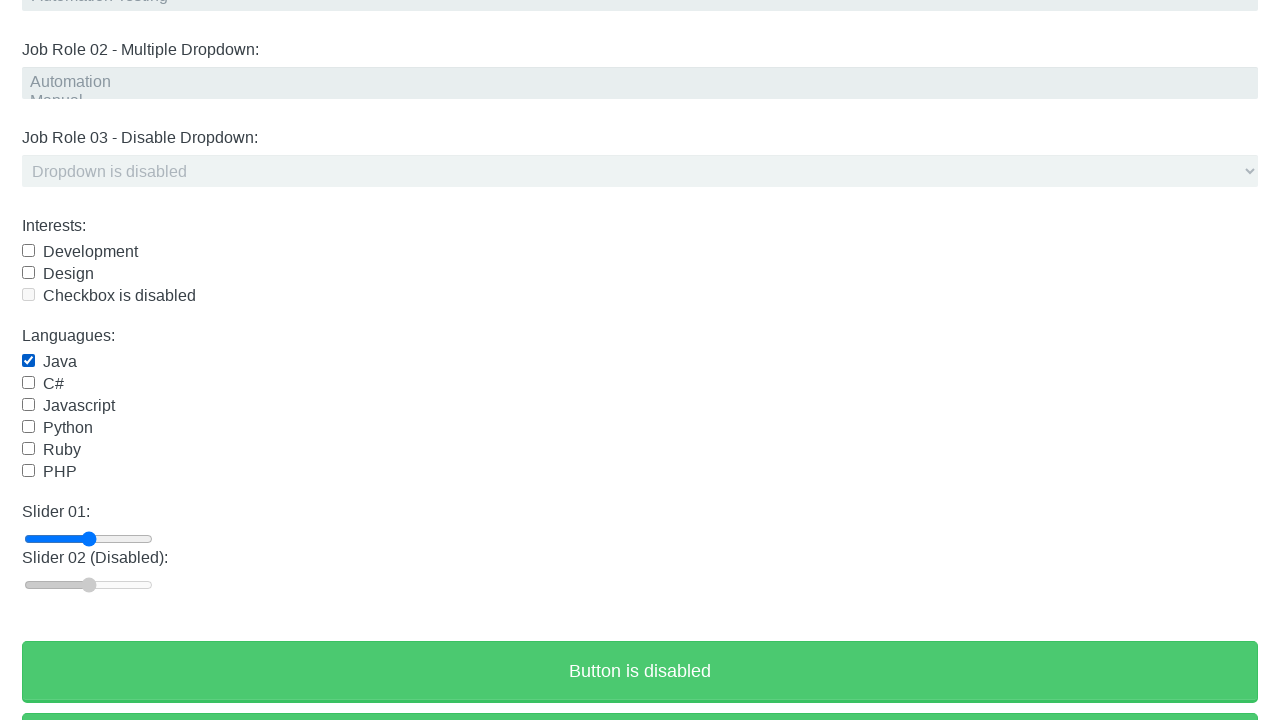

Verified Java checkbox is checked
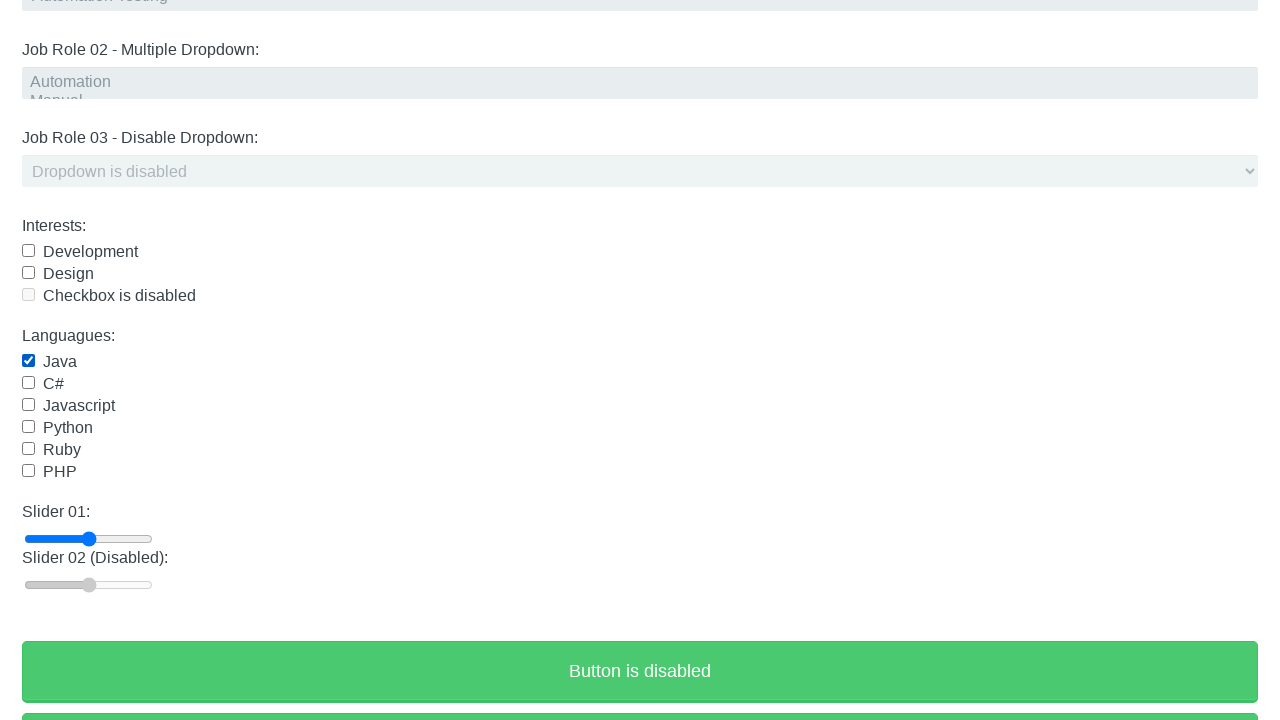

Clicked Java checkbox again to uncheck it at (28, 361) on #java
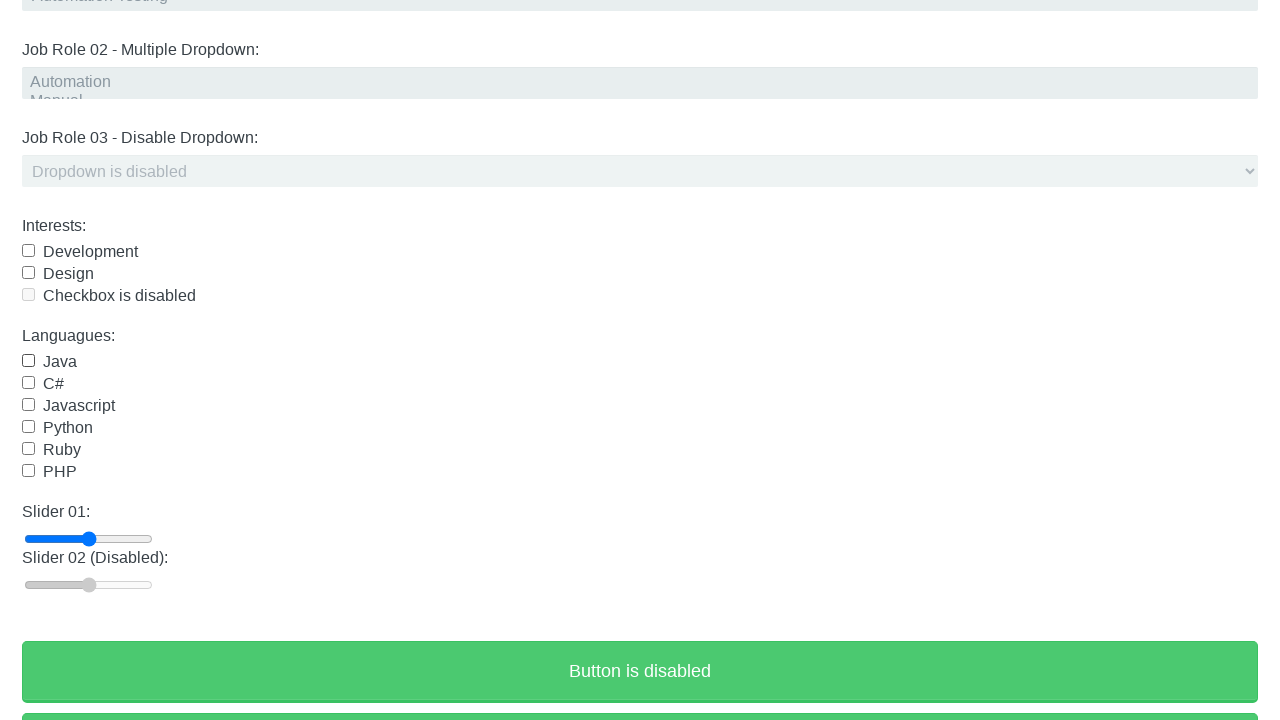

Verified Java checkbox is unchecked
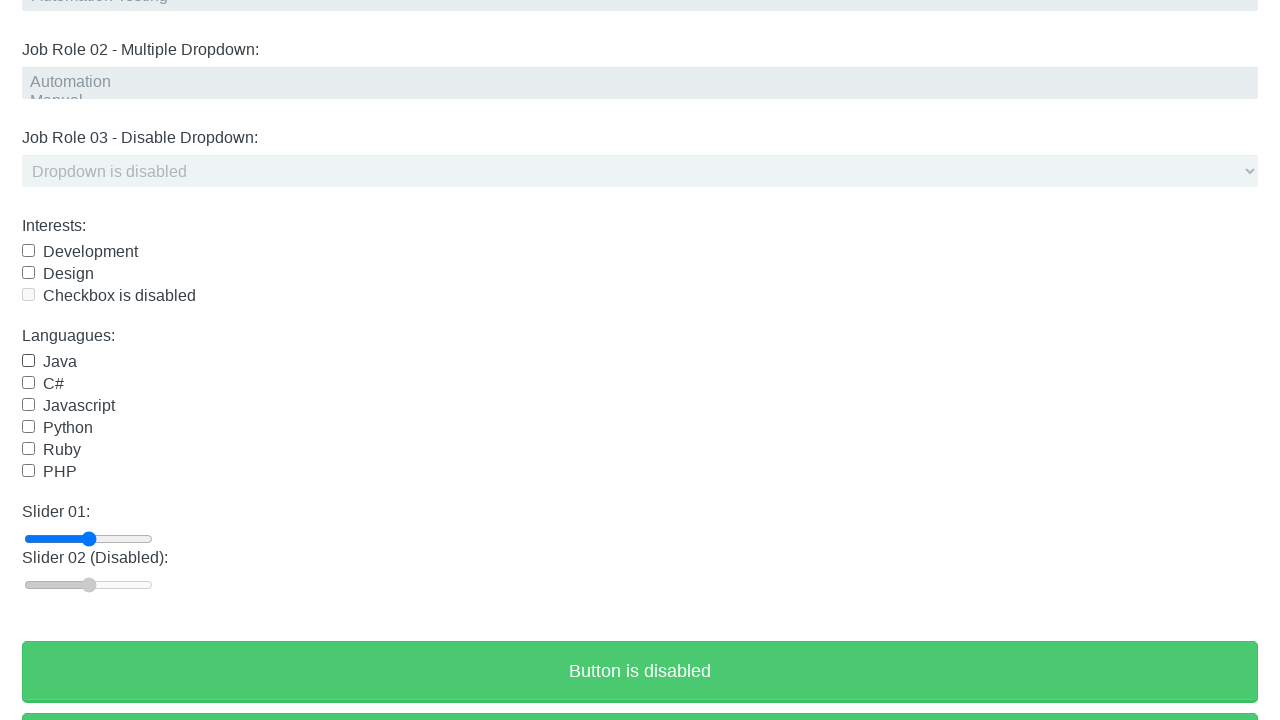

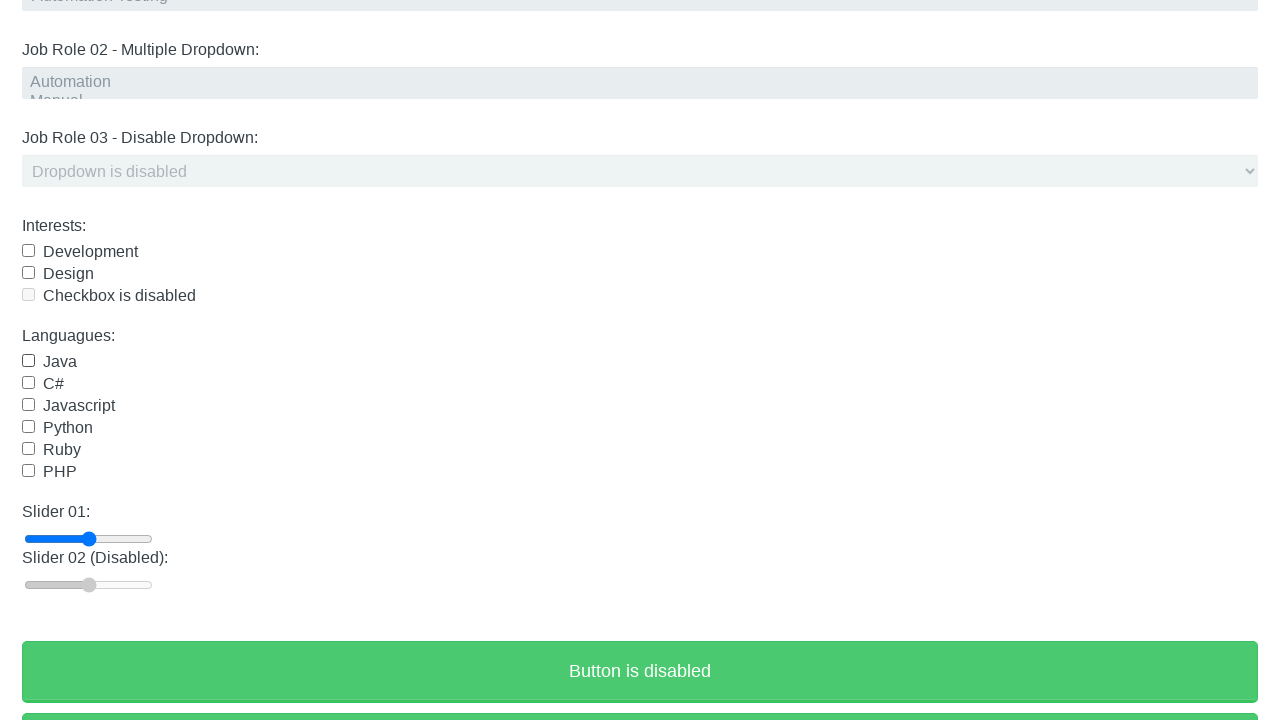